Tests that the form layout adapts properly on smaller screen widths

Starting URL: https://davi-vert.vercel.app/index.html

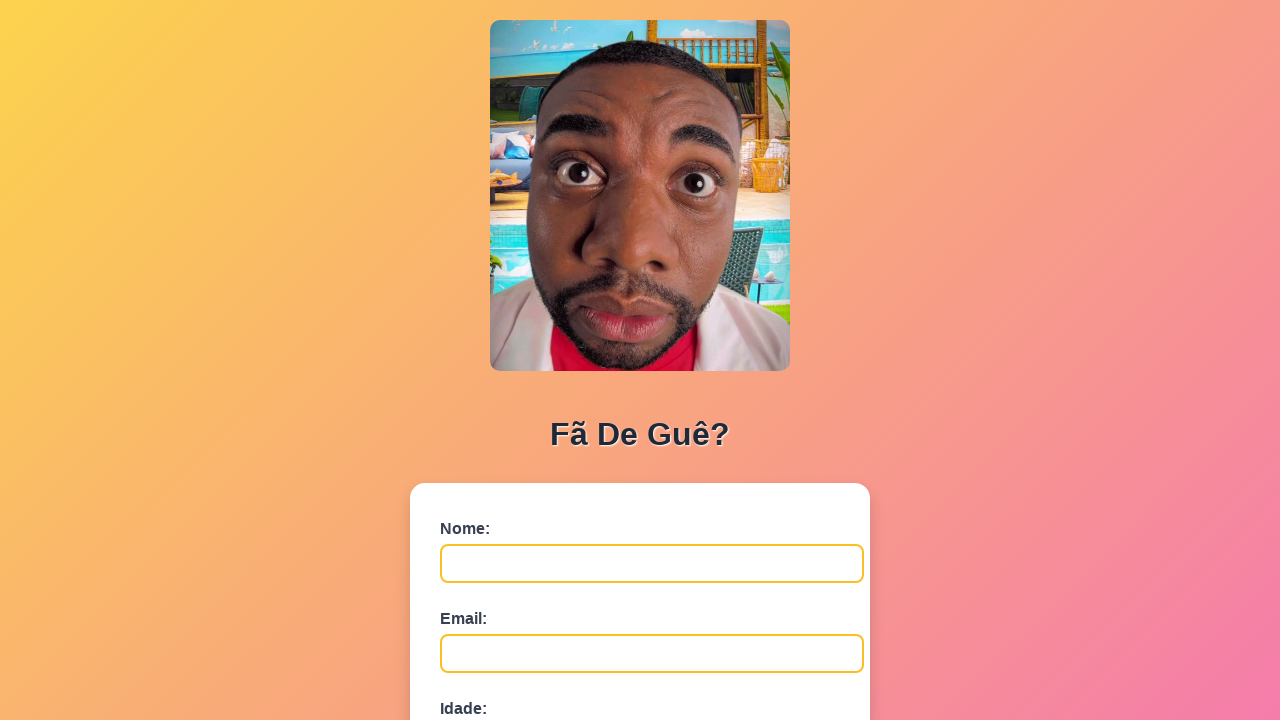

Resized viewport to 500x800 to test smaller screen width
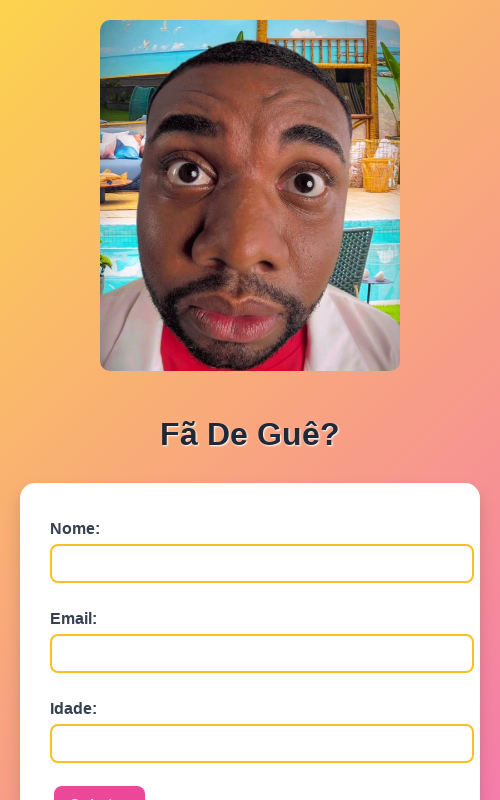

Name field (#nome) is visible on smaller screen
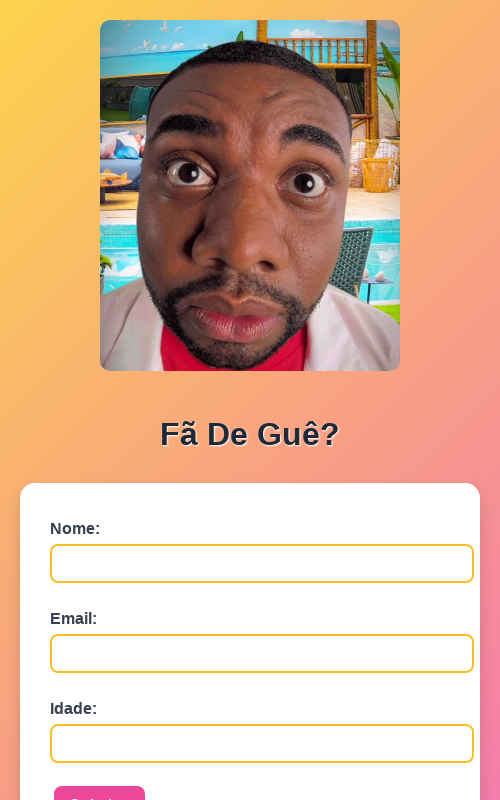

Email field (#email) is visible on smaller screen
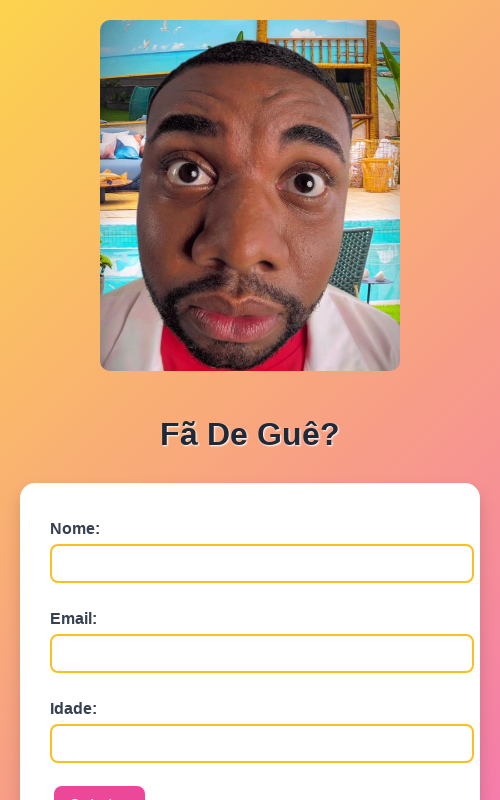

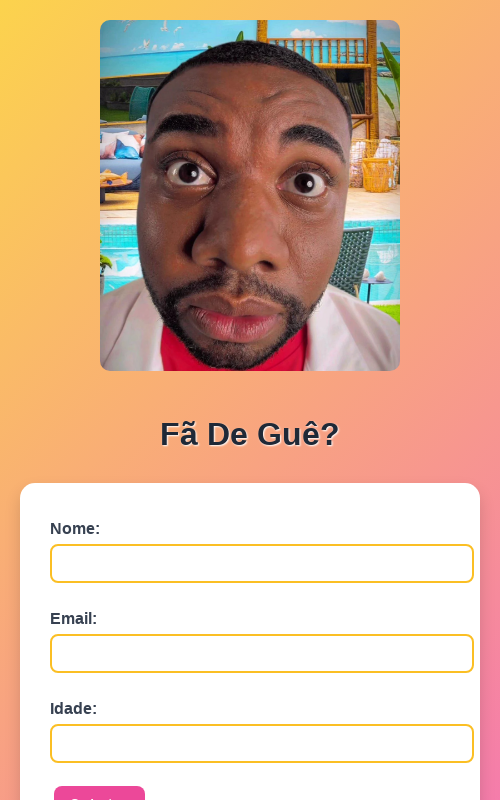